Tests navigation by clicking on the "A/B Testing" link on the Cydeo practice page and verifies the page loads

Starting URL: https://practice.cydeo.com

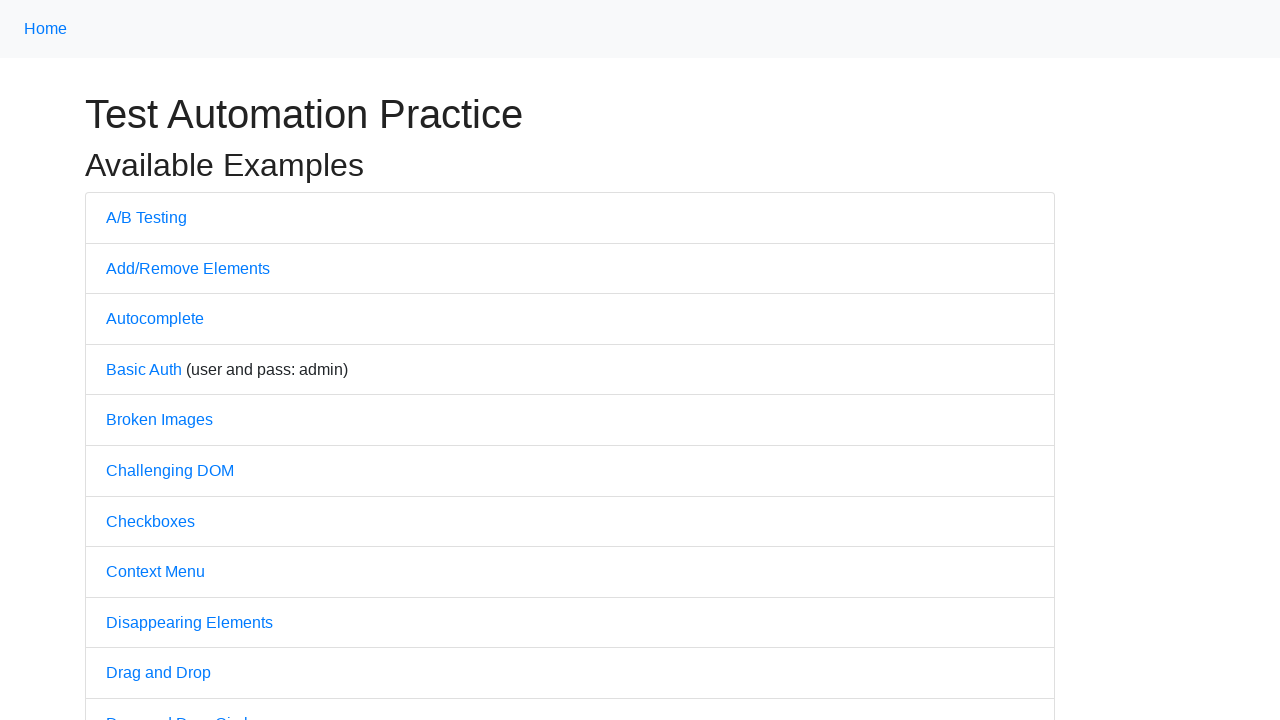

Clicked on the 'A/B Testing' link at (146, 217) on text=A/B Testing
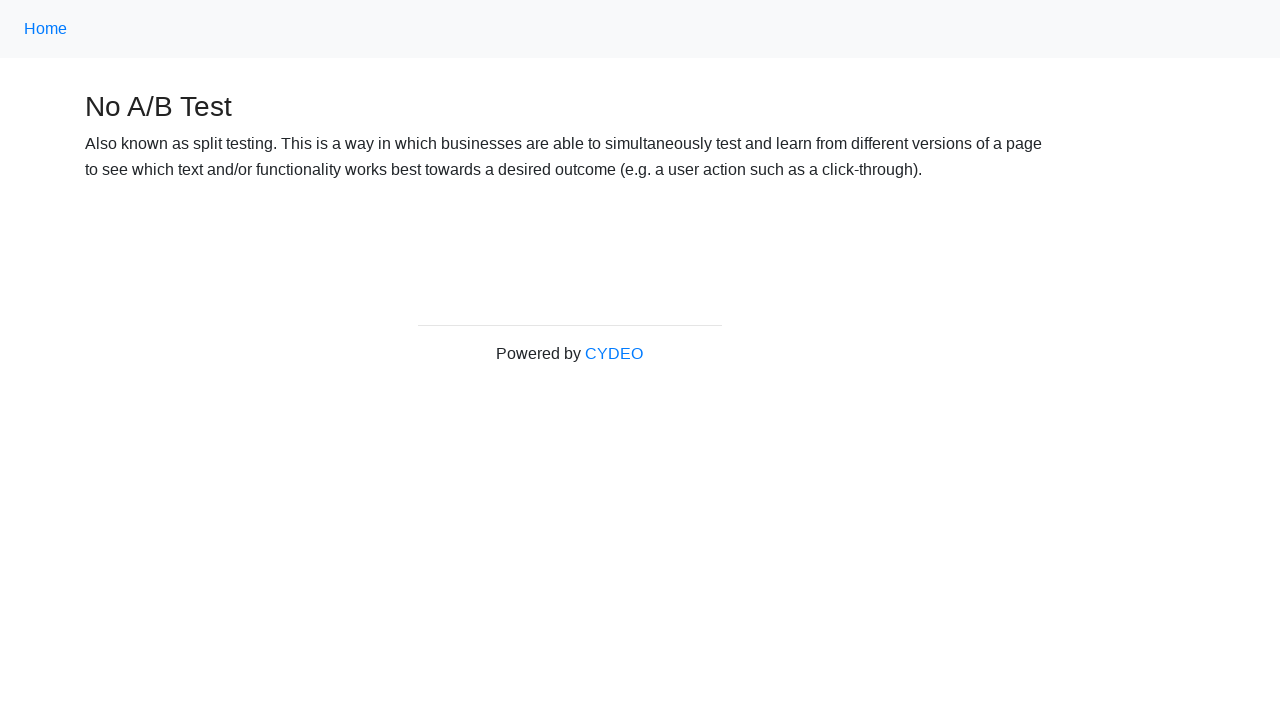

A/B Testing page loaded successfully
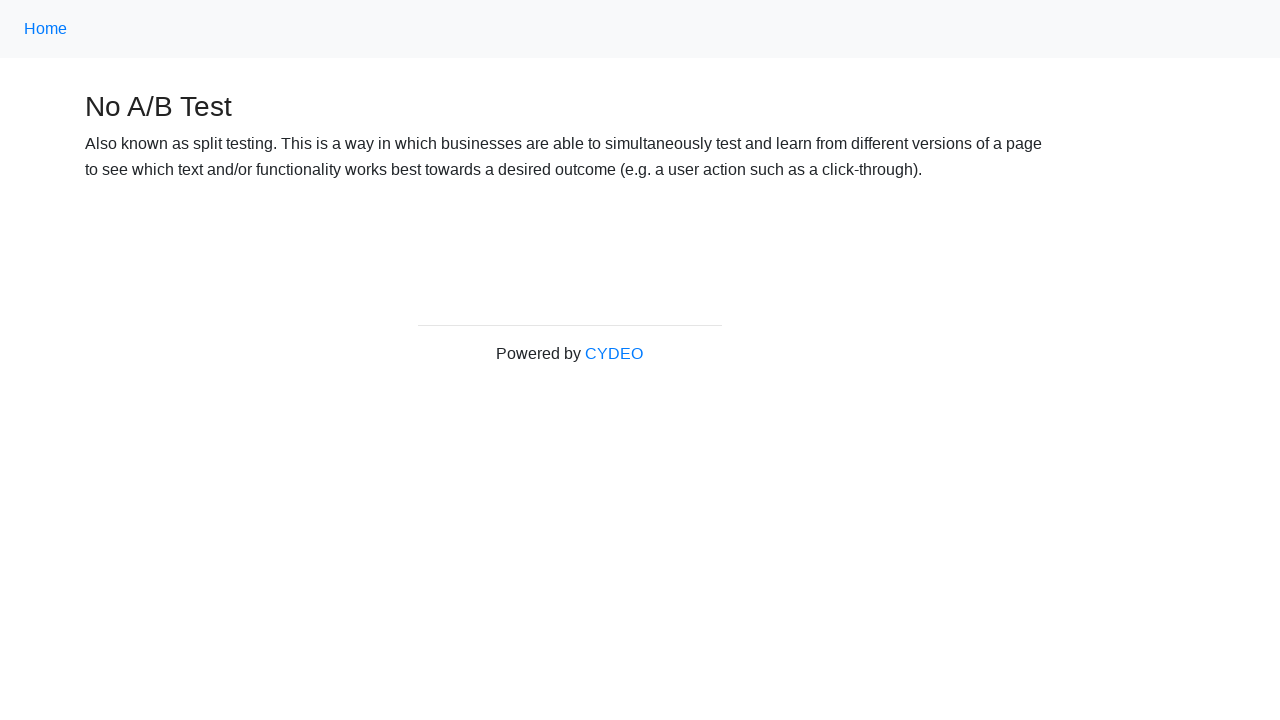

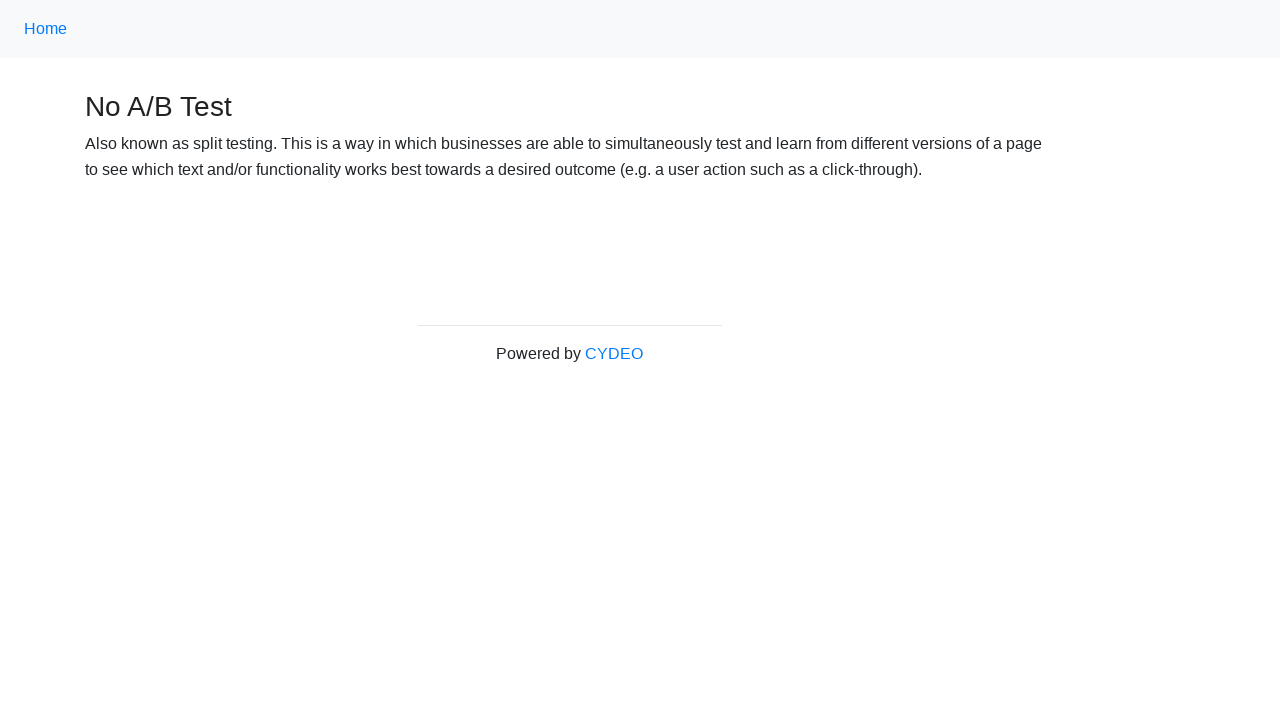